Tests click-and-hold followed by move and release actions on drag and drop demo page

Starting URL: https://crossbrowsertesting.github.io/drag-and-drop

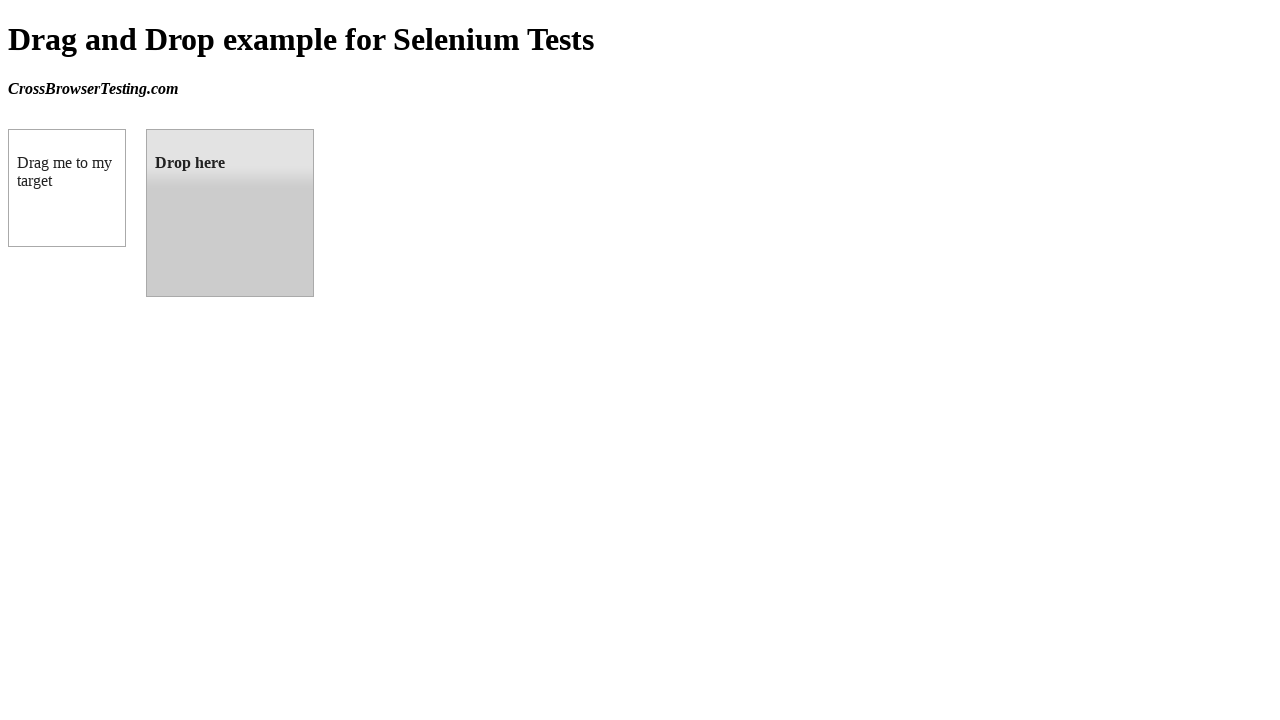

Located draggable source element (box A)
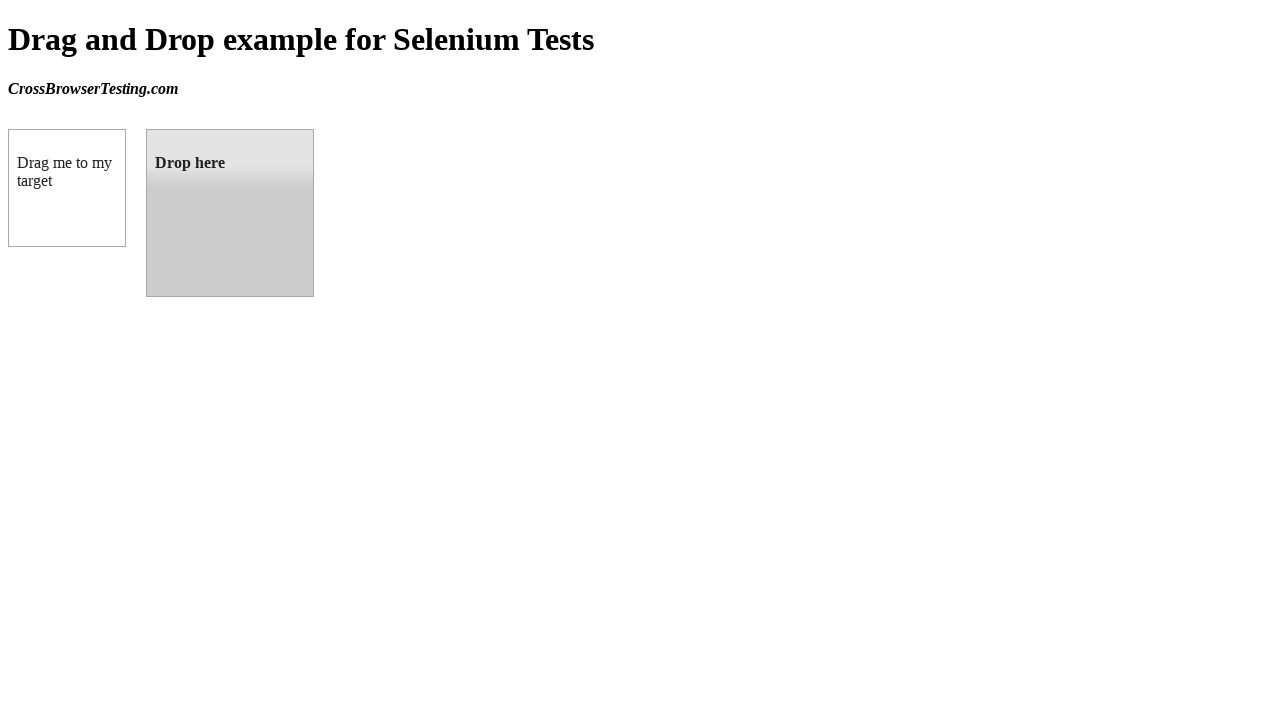

Located droppable target element (box B)
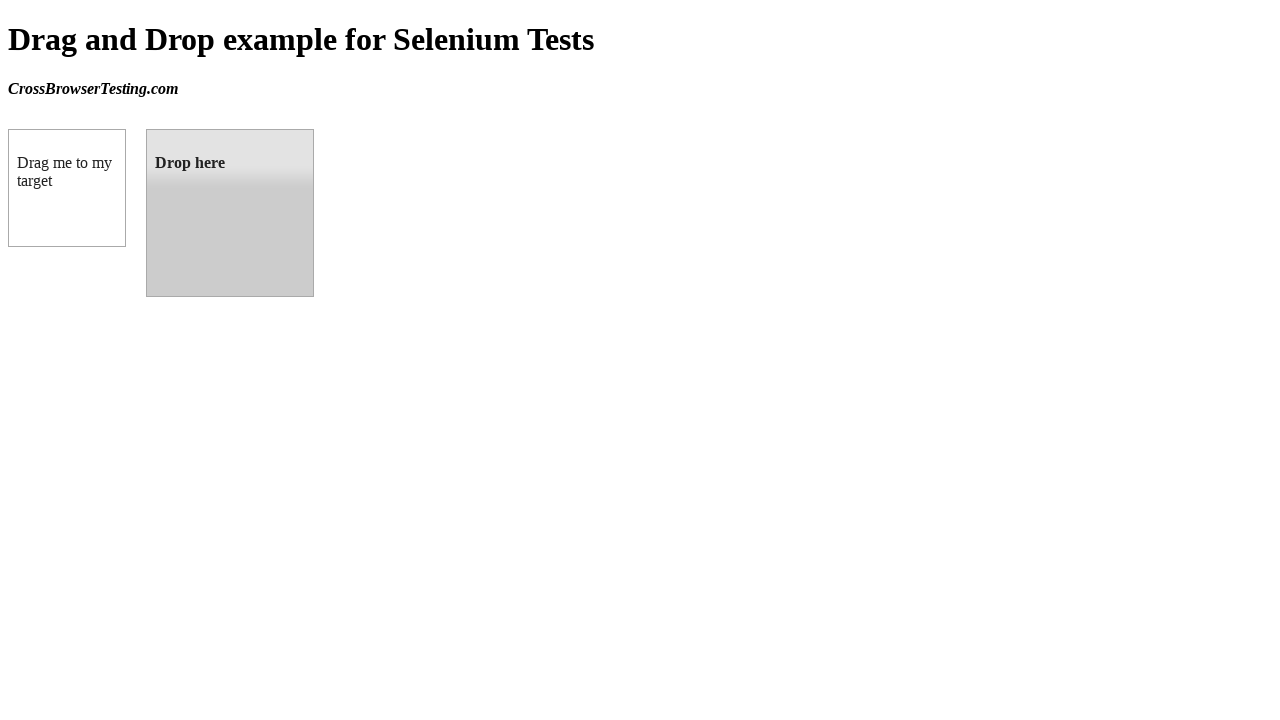

Hovered over source element at (67, 188) on #draggable
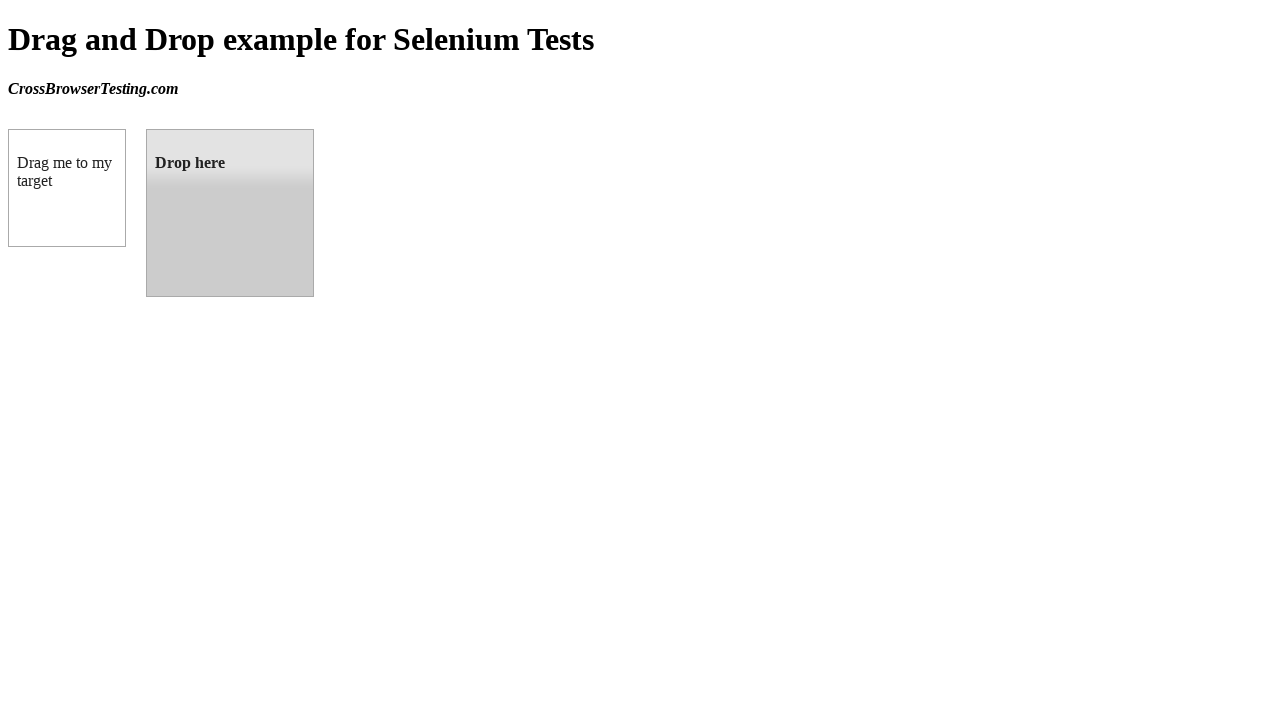

Pressed and held mouse button on source element at (67, 188)
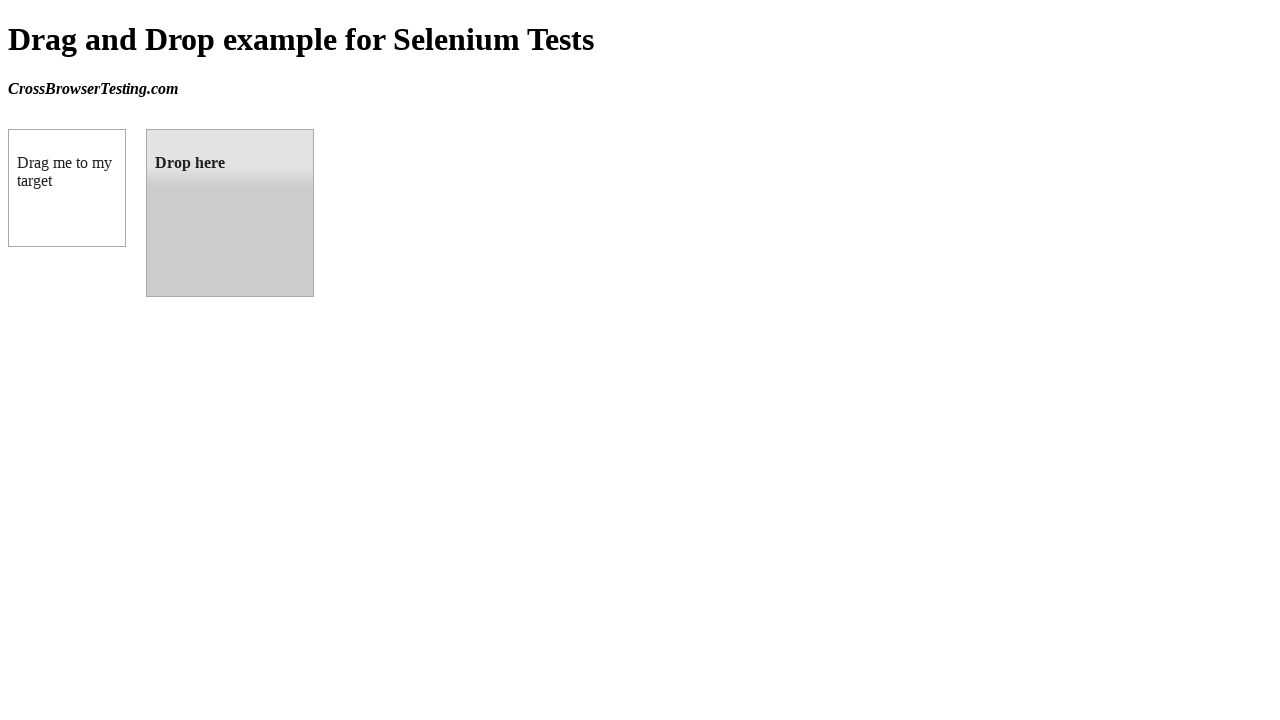

Moved mouse to target element while holding at (230, 213) on #droppable
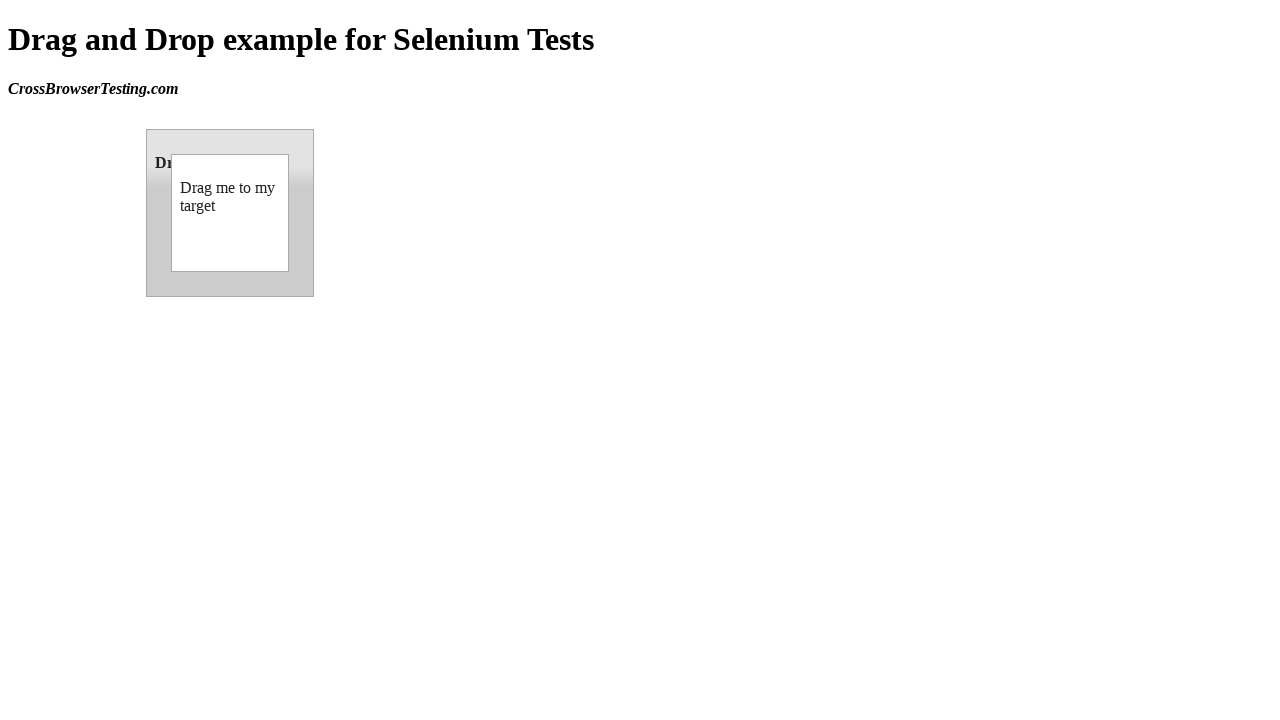

Released mouse button on target element to complete drag and drop at (230, 213)
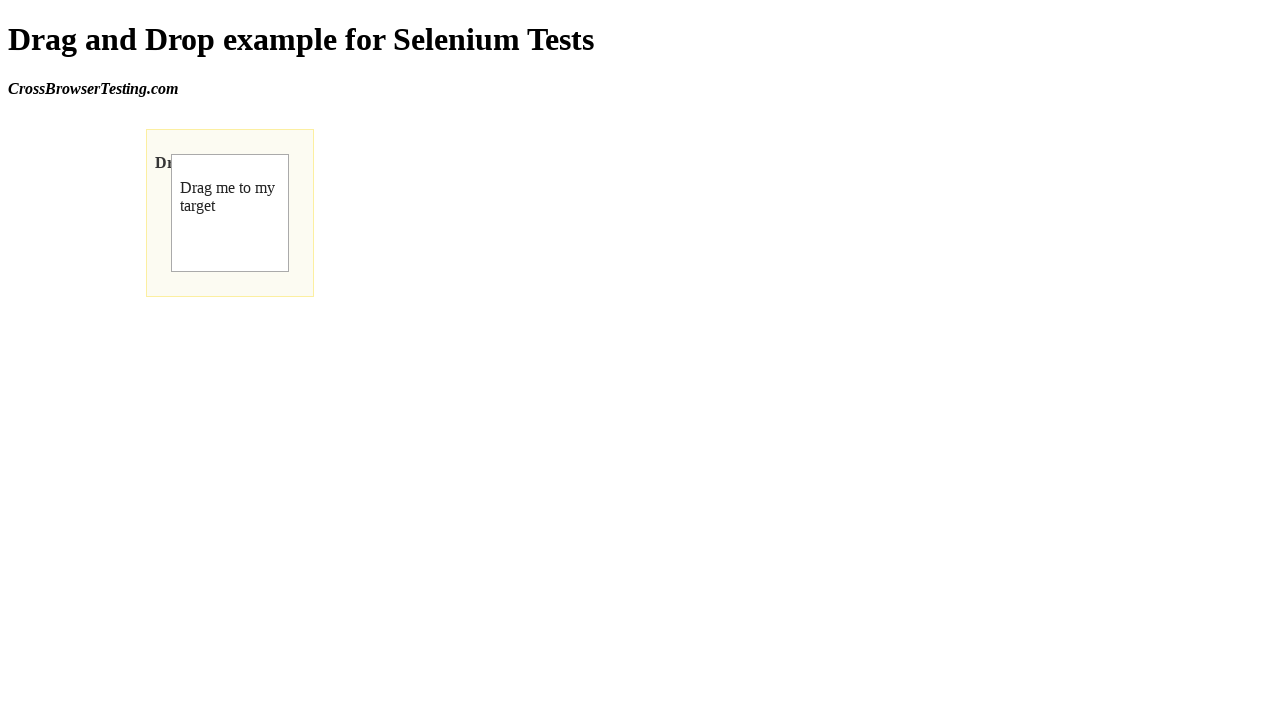

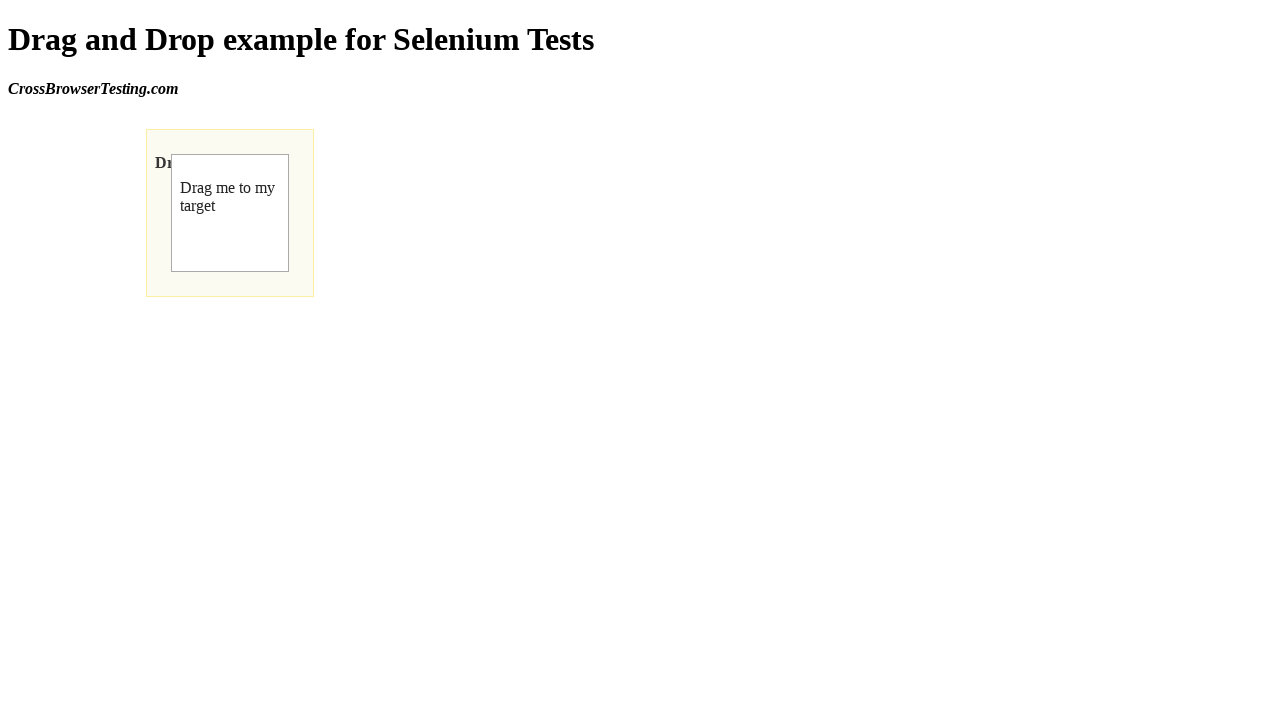